Tests keyboard functions on a text box form by filling in user details, then using keyboard shortcuts (Ctrl+A, Ctrl+C, Tab, Ctrl+V) to copy the current address and paste it into the permanent address field.

Starting URL: https://demoqa.com/text-box

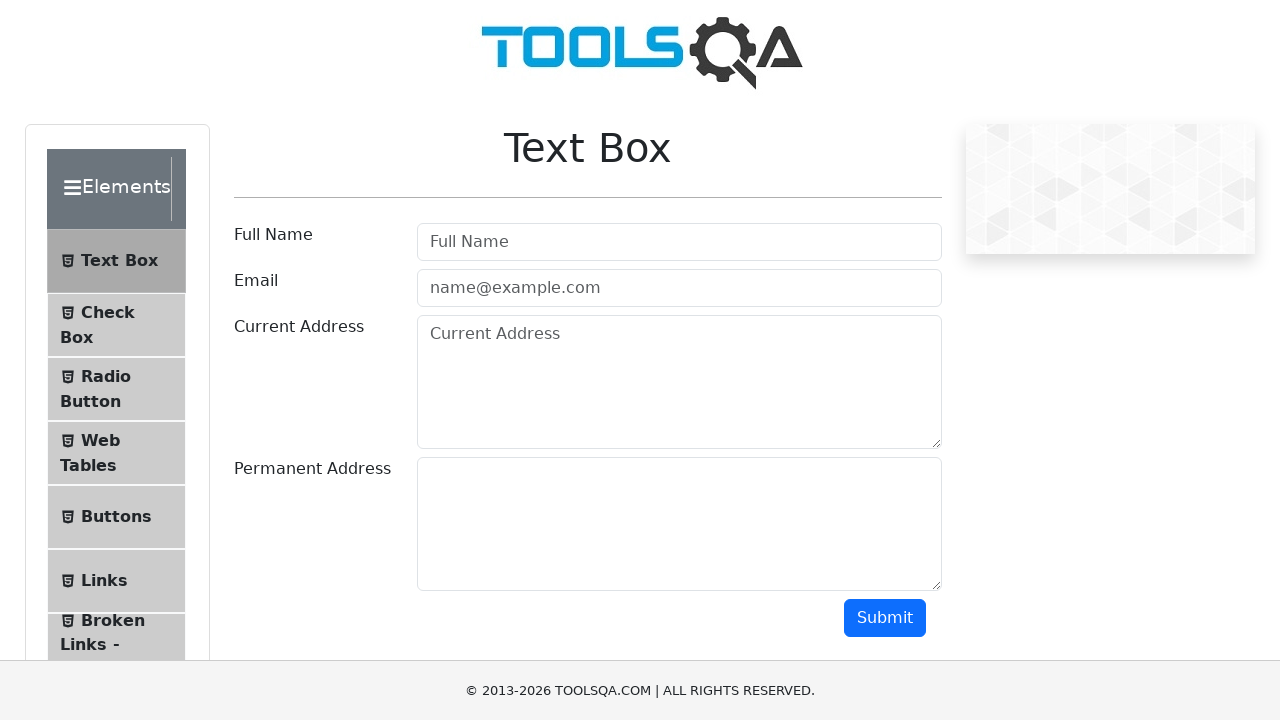

Filled Full Name field with 'Mr.James ken' on #userName
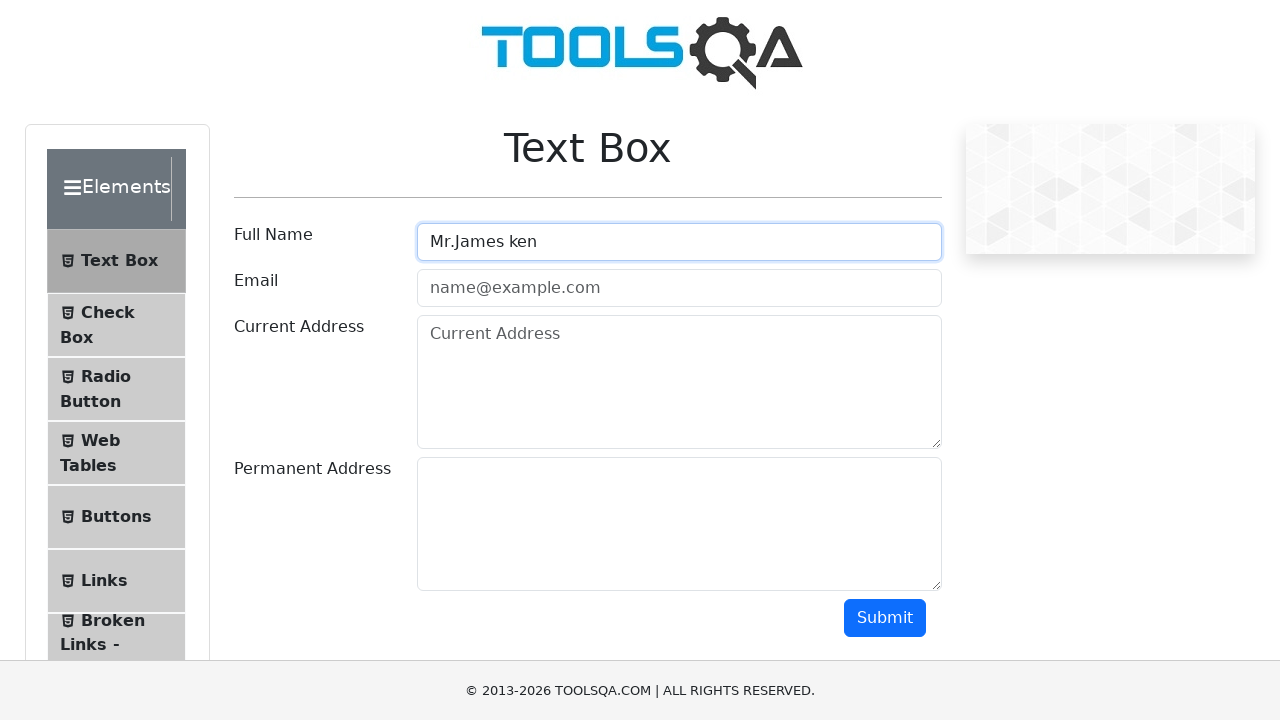

Filled Email field with 'Jame@hotmail.com' on #userEmail
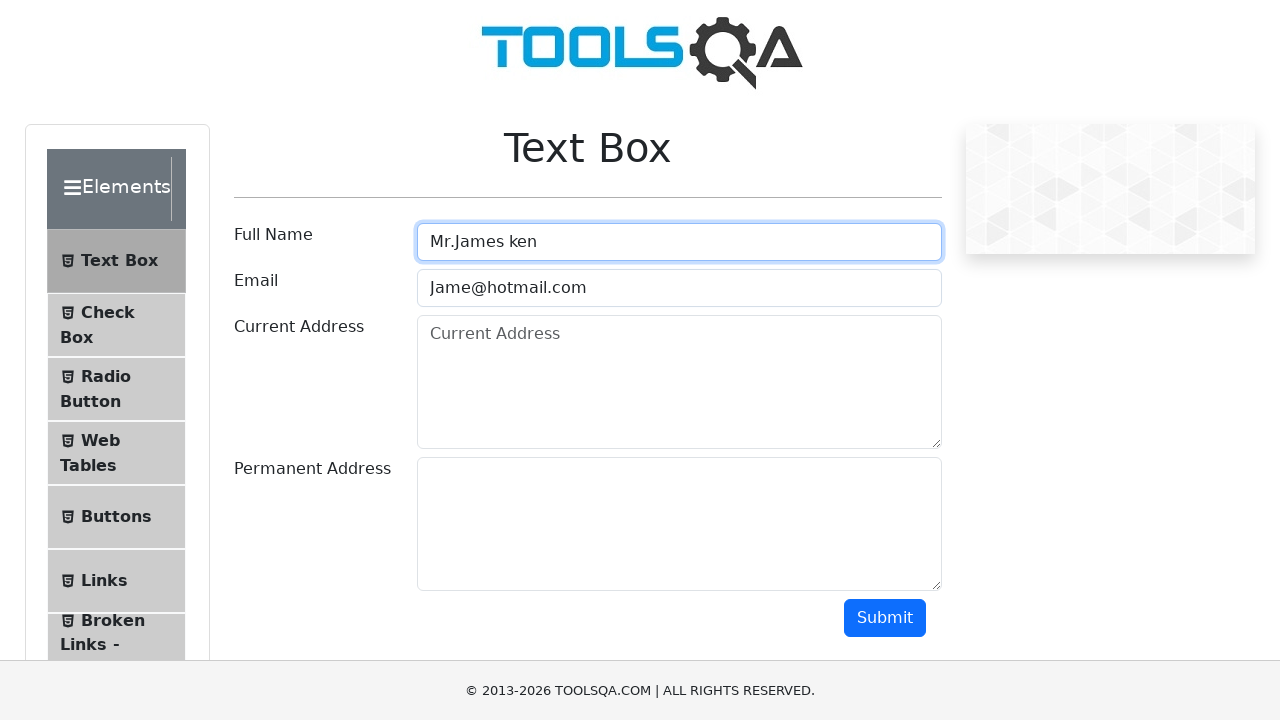

Filled Current Address field with '454 Baker street London' on #currentAddress
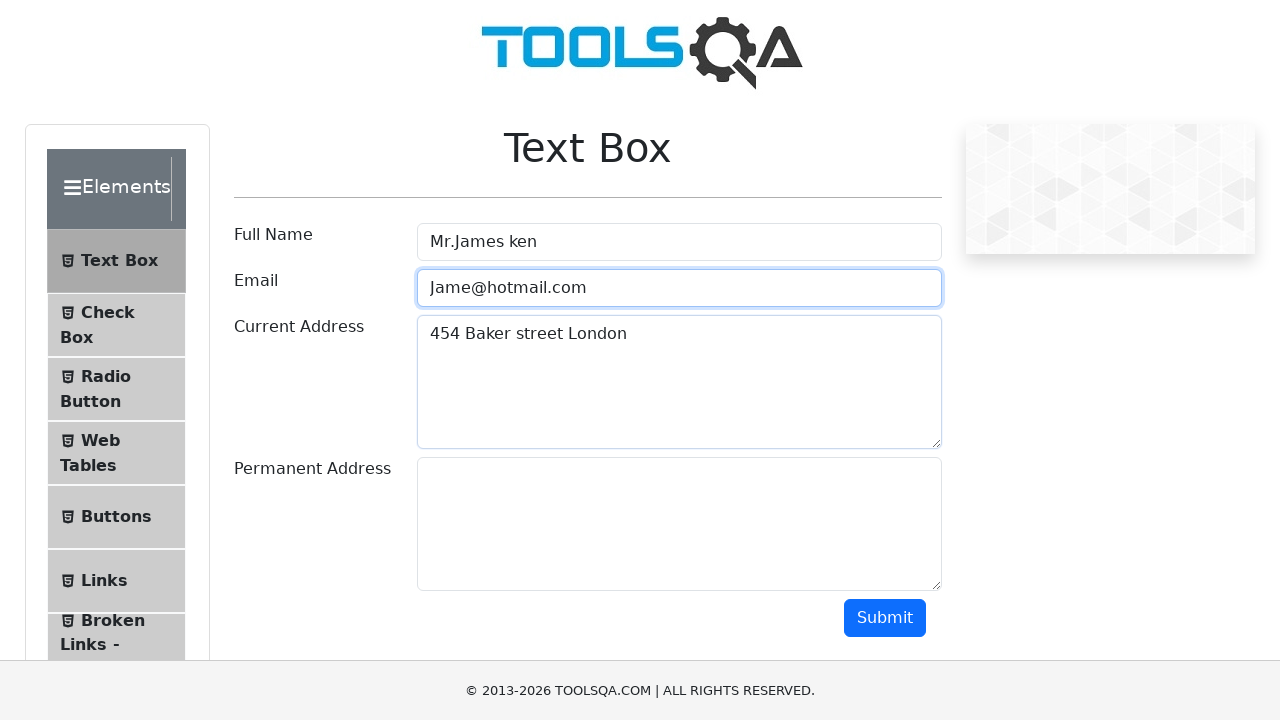

Clicked on Current Address field to focus it at (679, 382) on #currentAddress
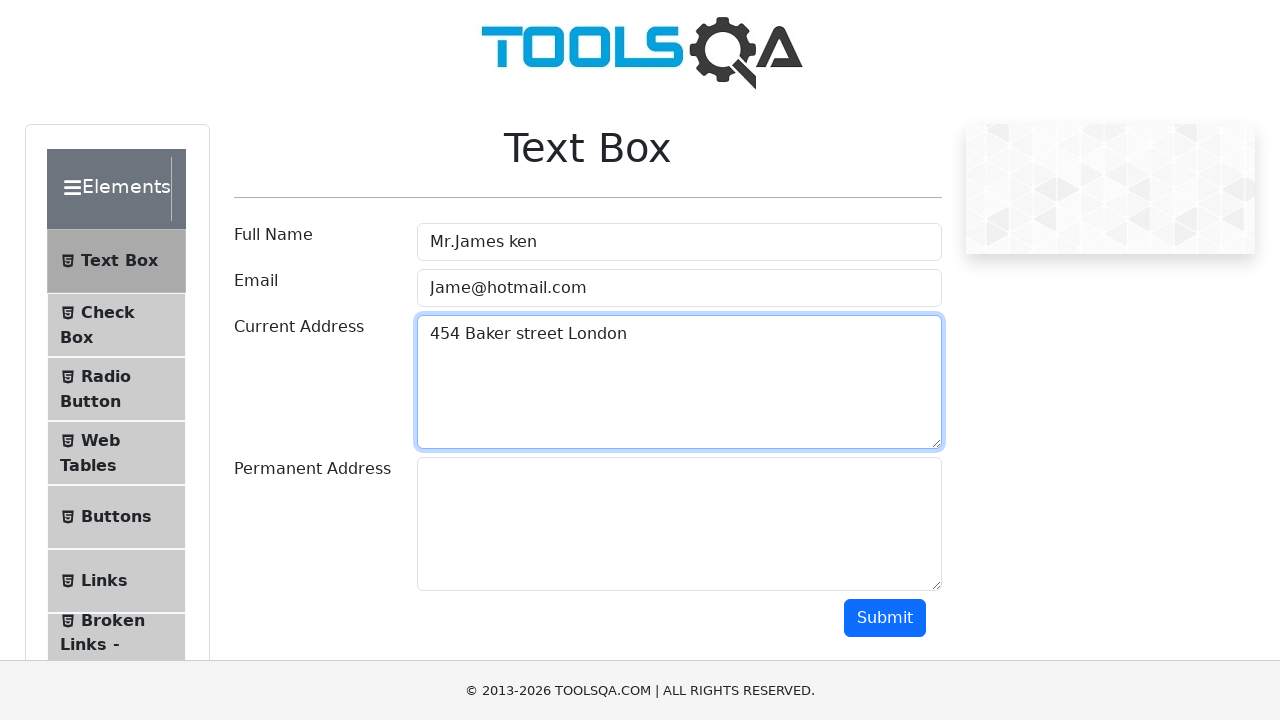

Pressed Ctrl+A to select all text in Current Address field
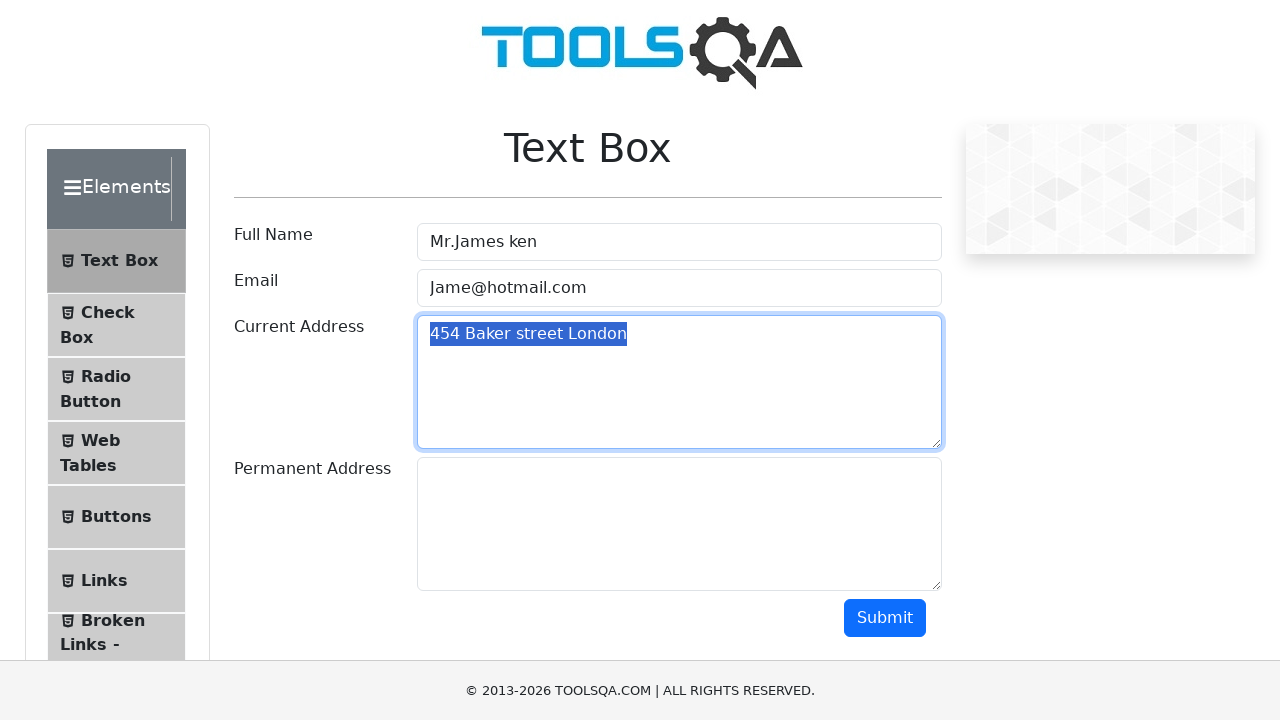

Pressed Ctrl+C to copy Current Address text
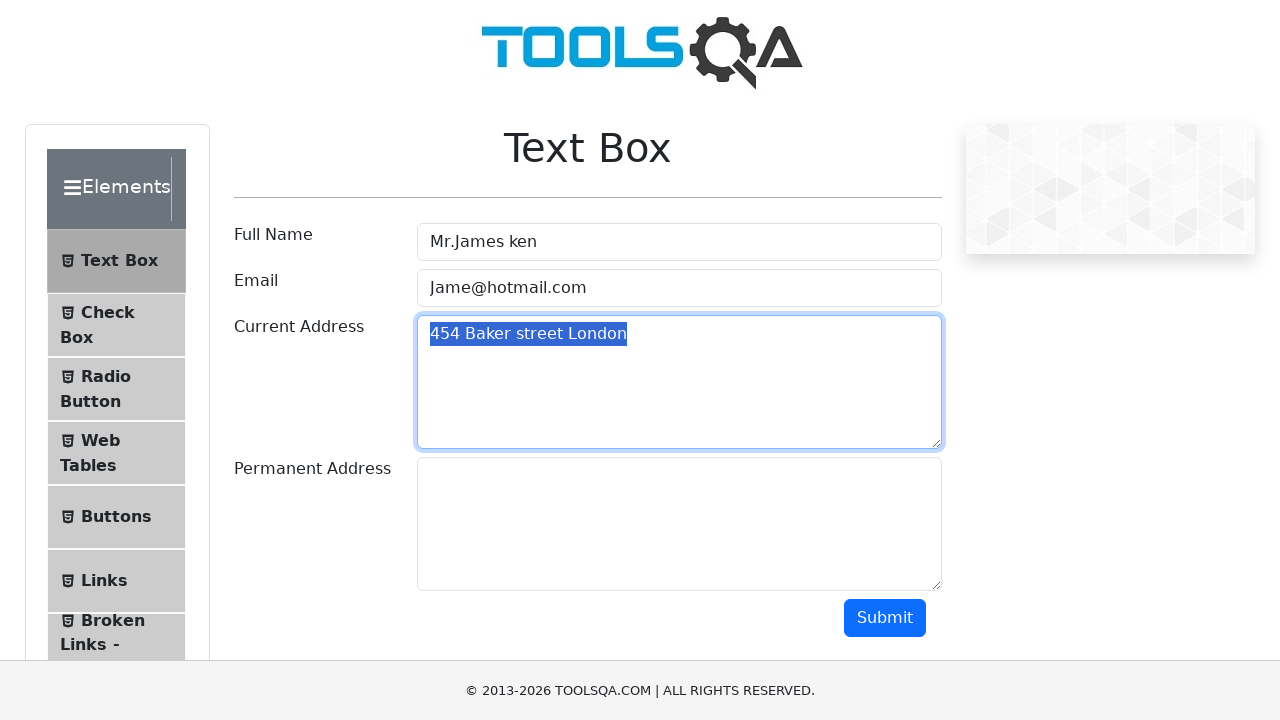

Pressed Tab to move focus to Permanent Address field
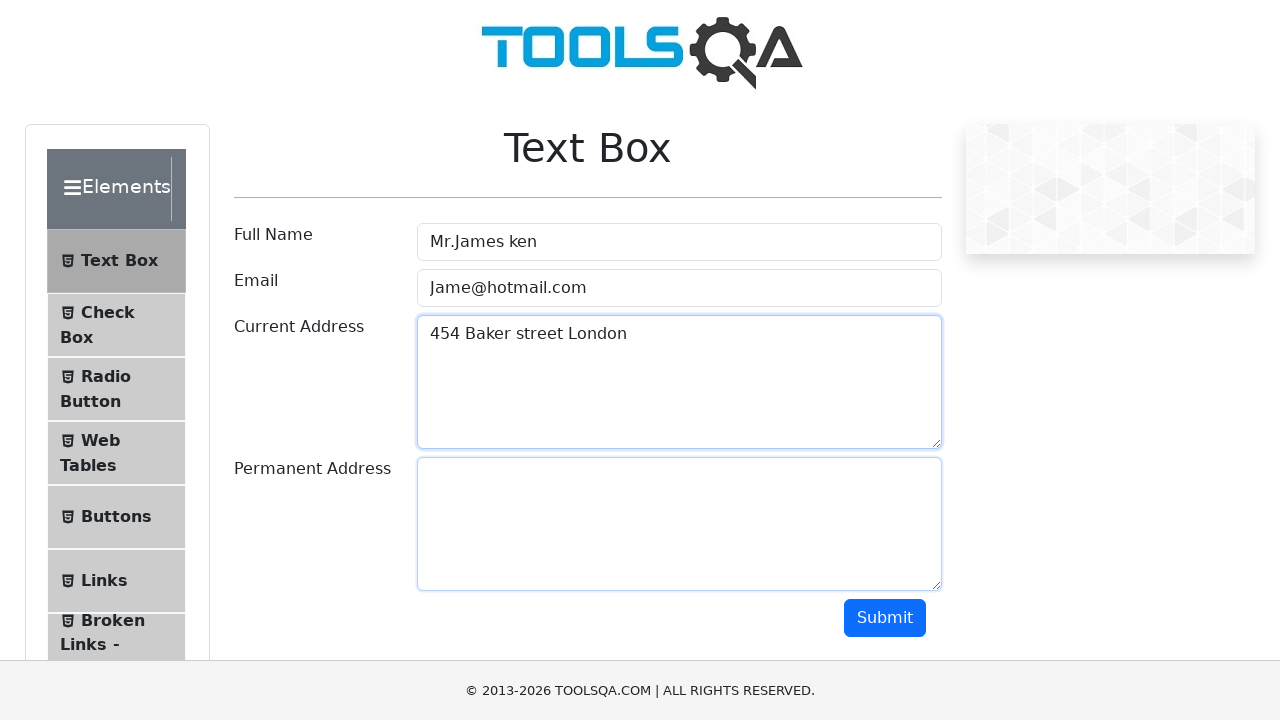

Pressed Ctrl+V to paste Current Address into Permanent Address field
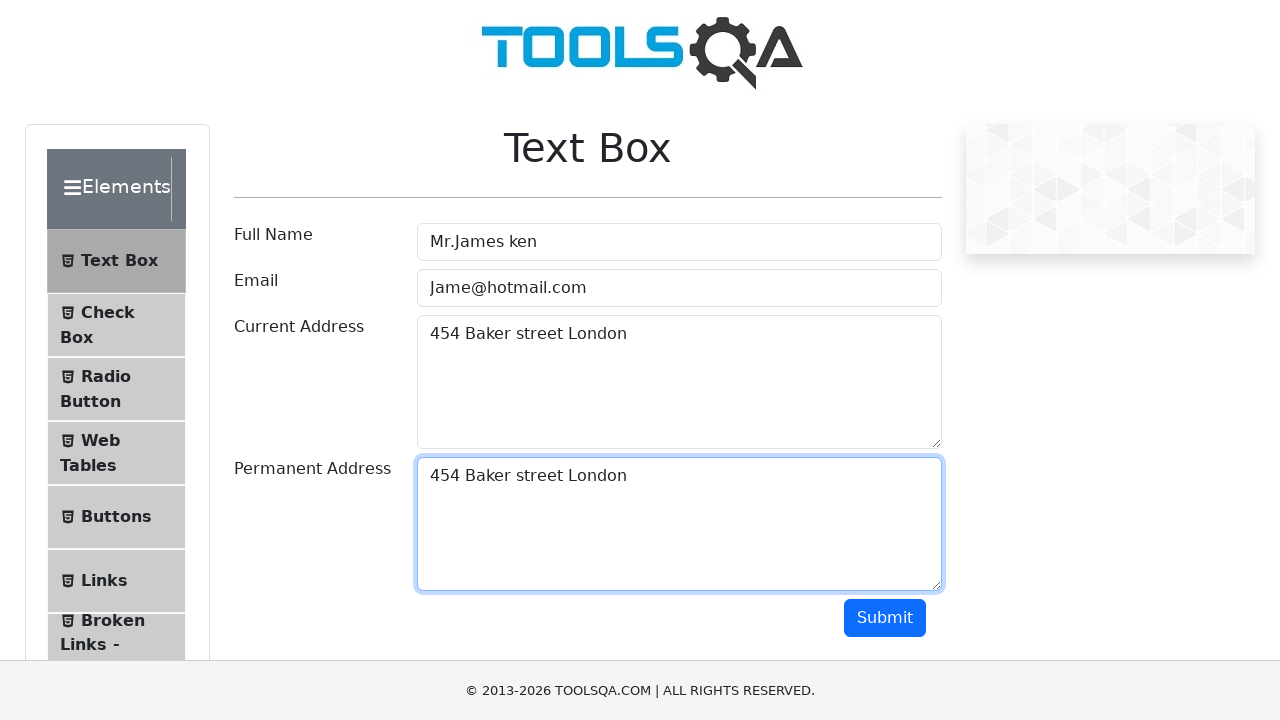

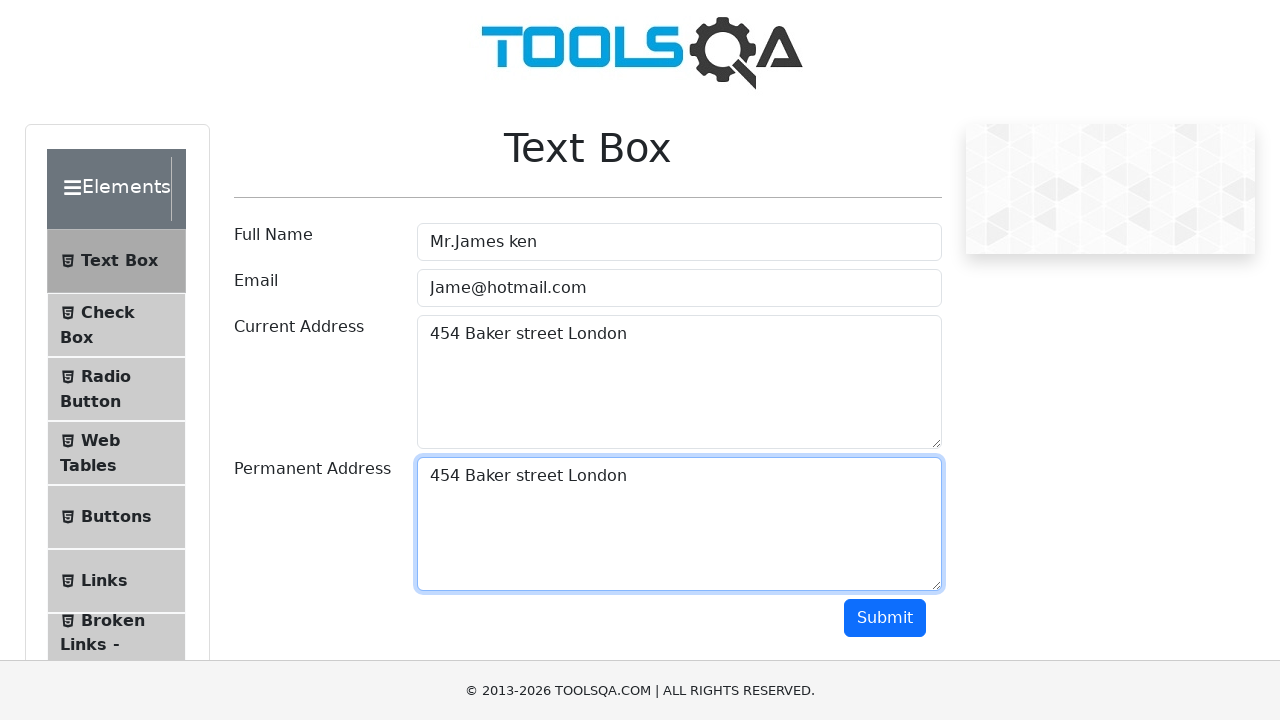